Tests filling out a practice form on DemoQA by entering first name, last name, selecting gender, entering phone number, and submitting the form. Verifies the success message appears.

Starting URL: https://demoqa.com/automation-practice-form

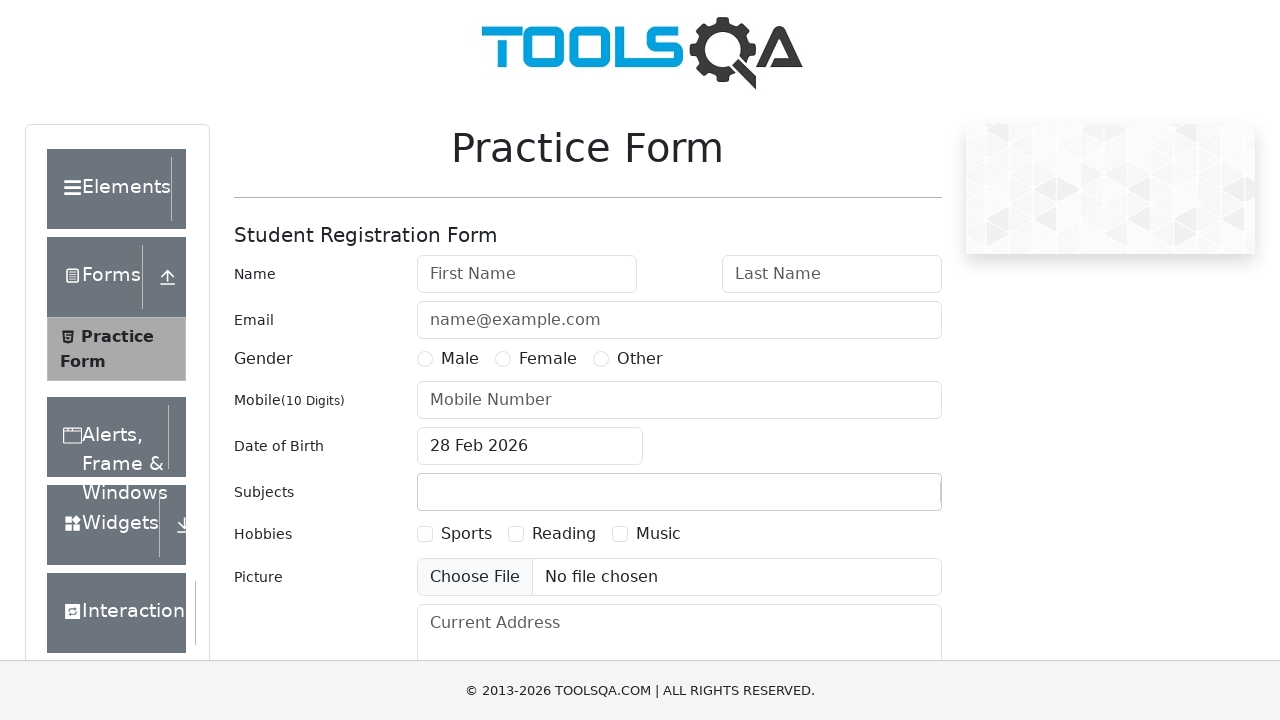

Filled first name field with 'Nikos' on input#firstName
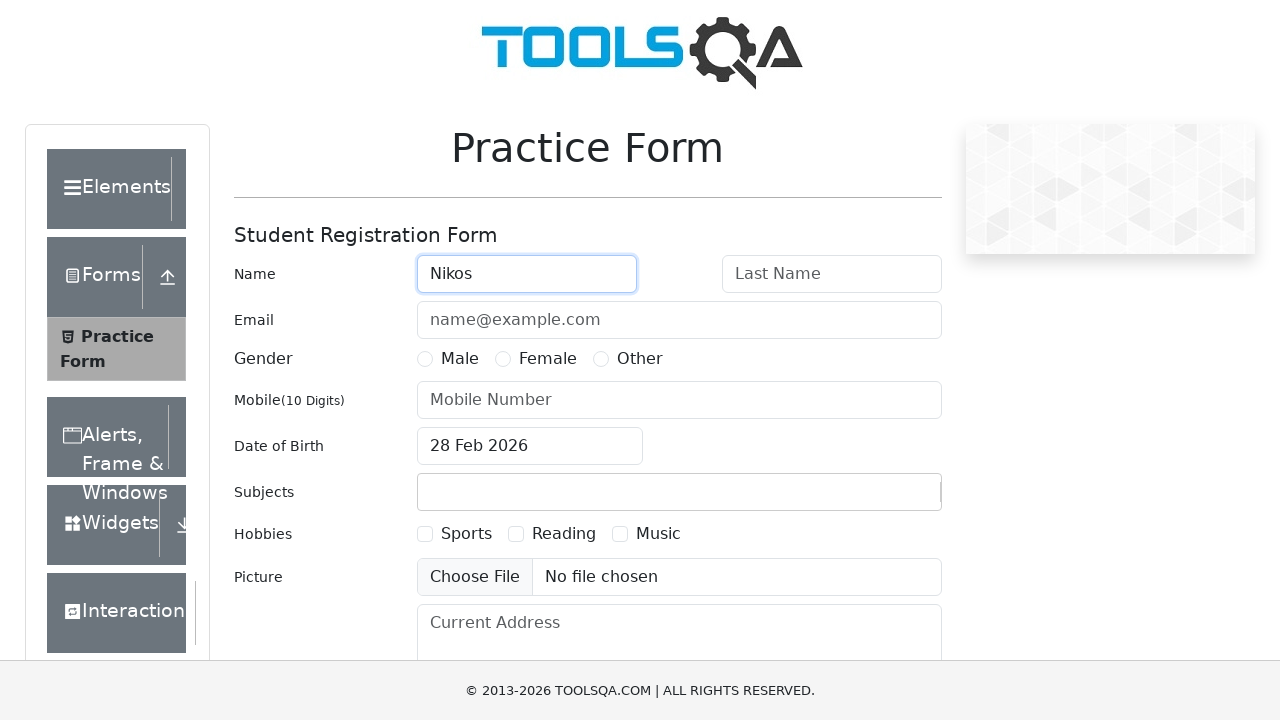

Filled last name field with 'Varelas' on input#lastName
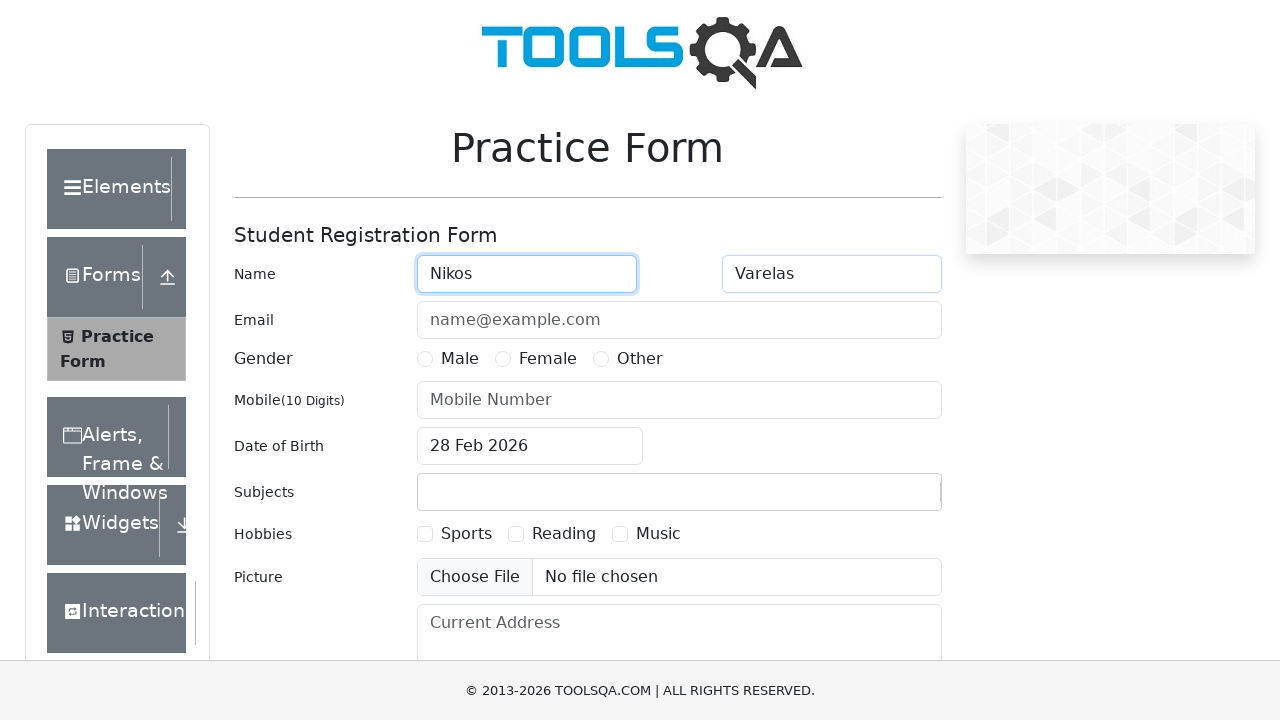

Selected Male gender option at (460, 359) on xpath=//*[@id='genterWrapper']/div[2]/div[1]/label
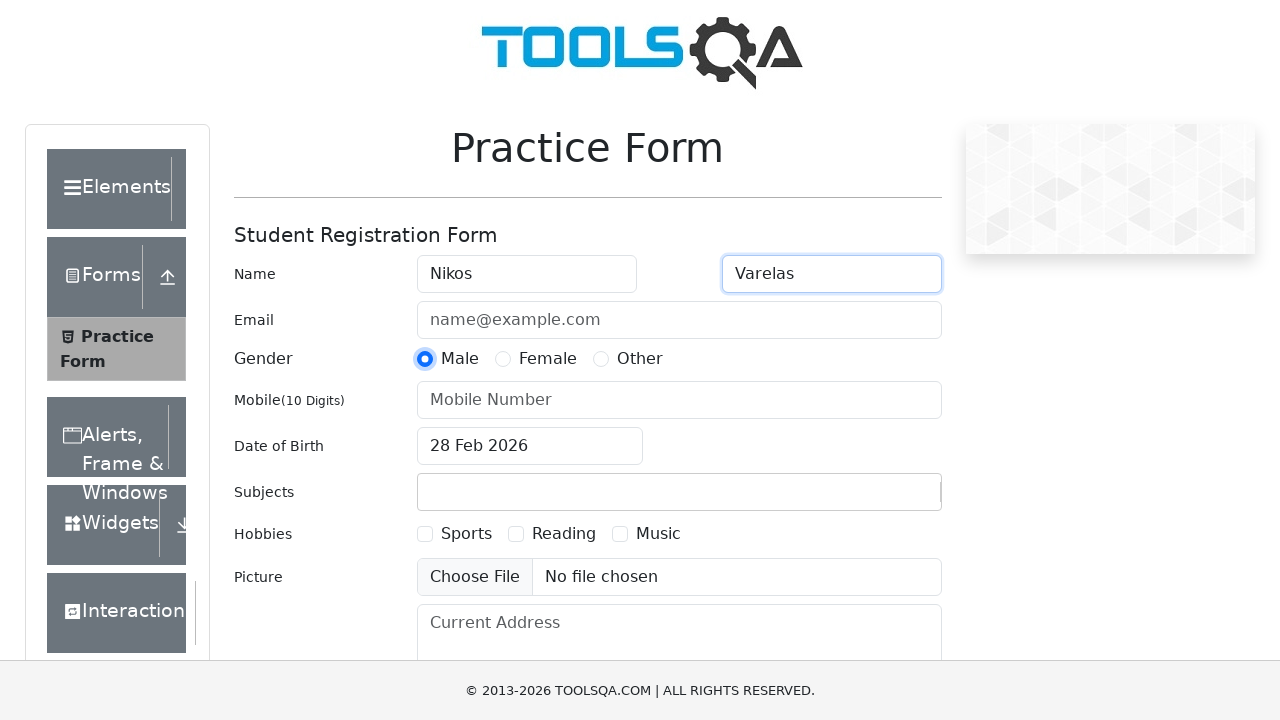

Filled phone number field with '6912345678' on input#userNumber
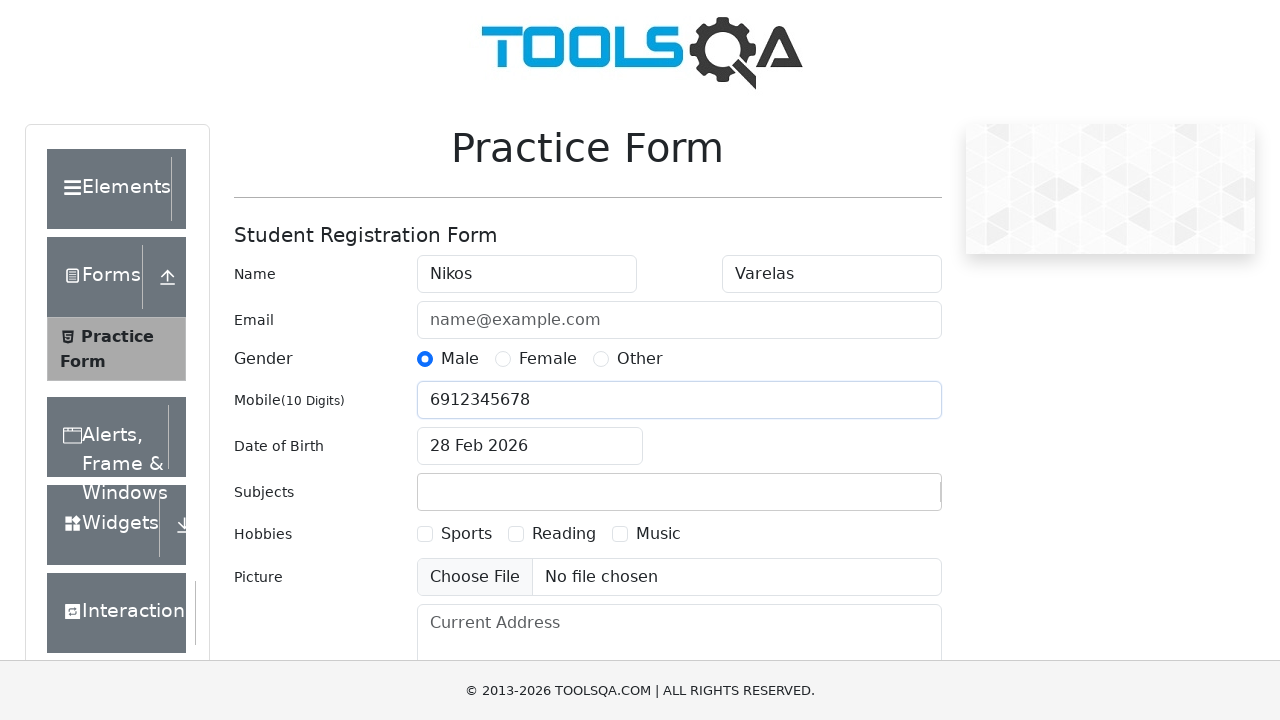

Scrolled down to make submit button visible
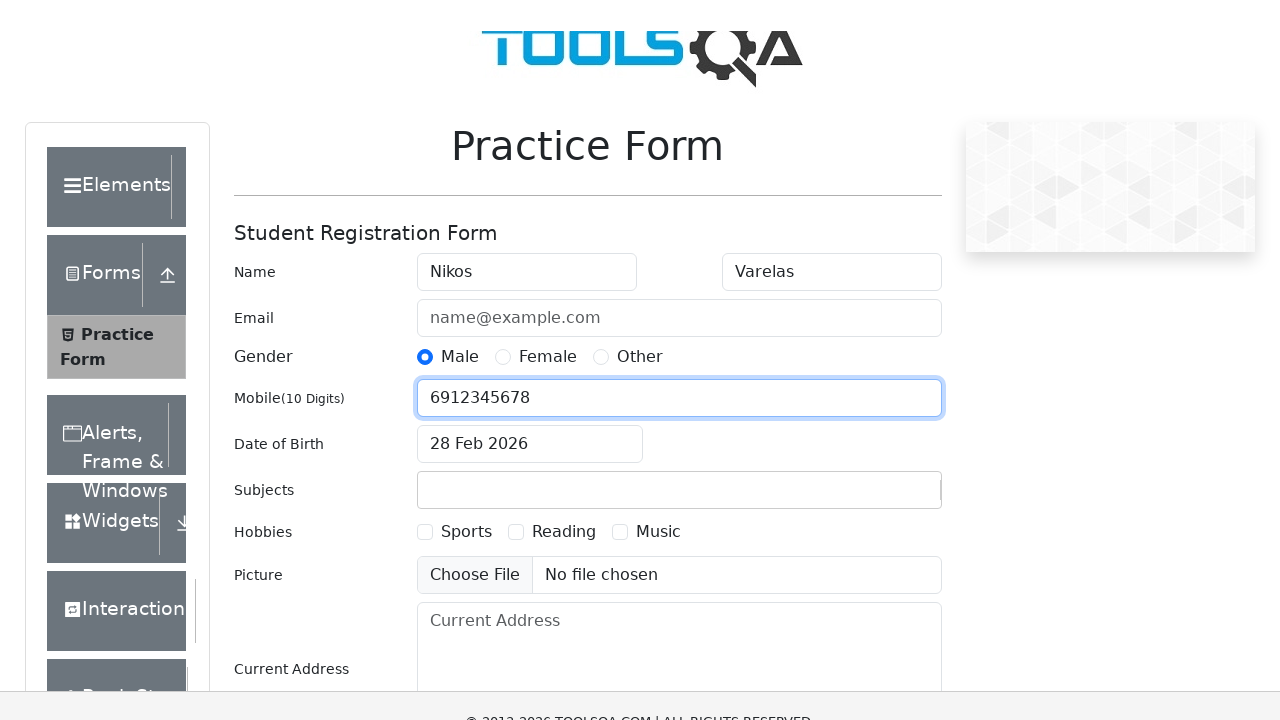

Clicked submit button at (885, 499) on #submit
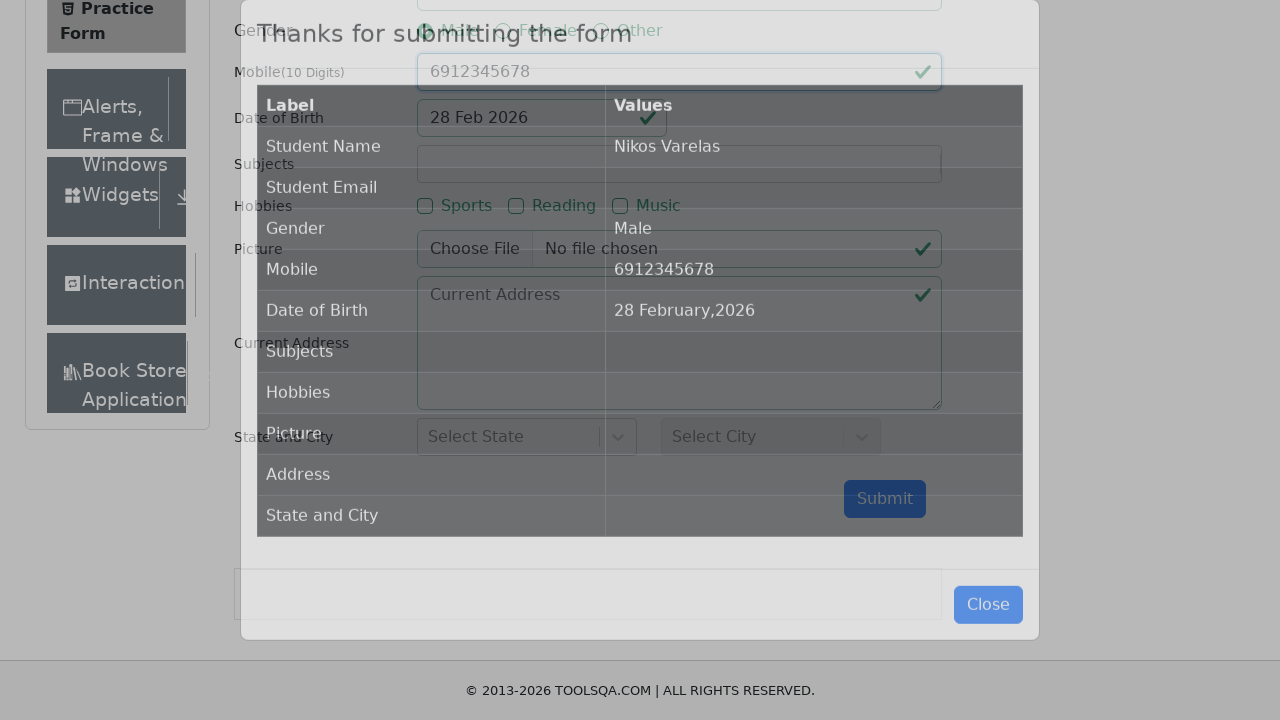

Success modal loaded
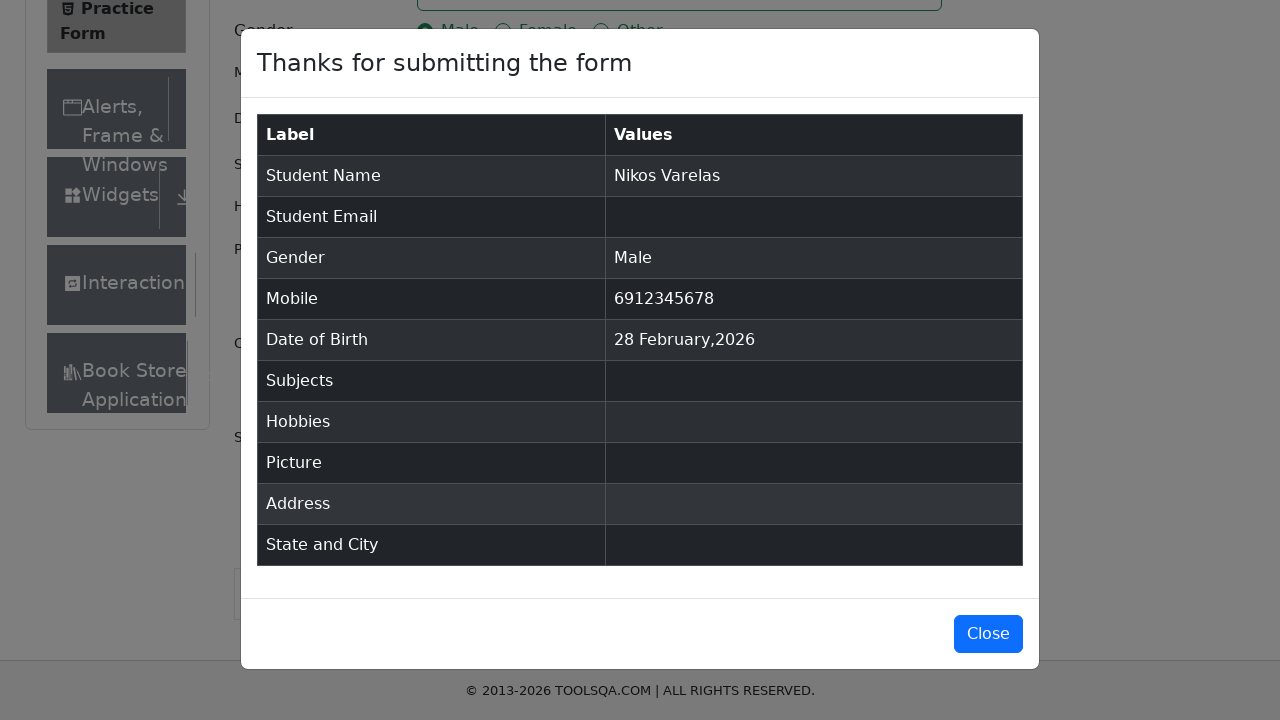

Retrieved success modal text
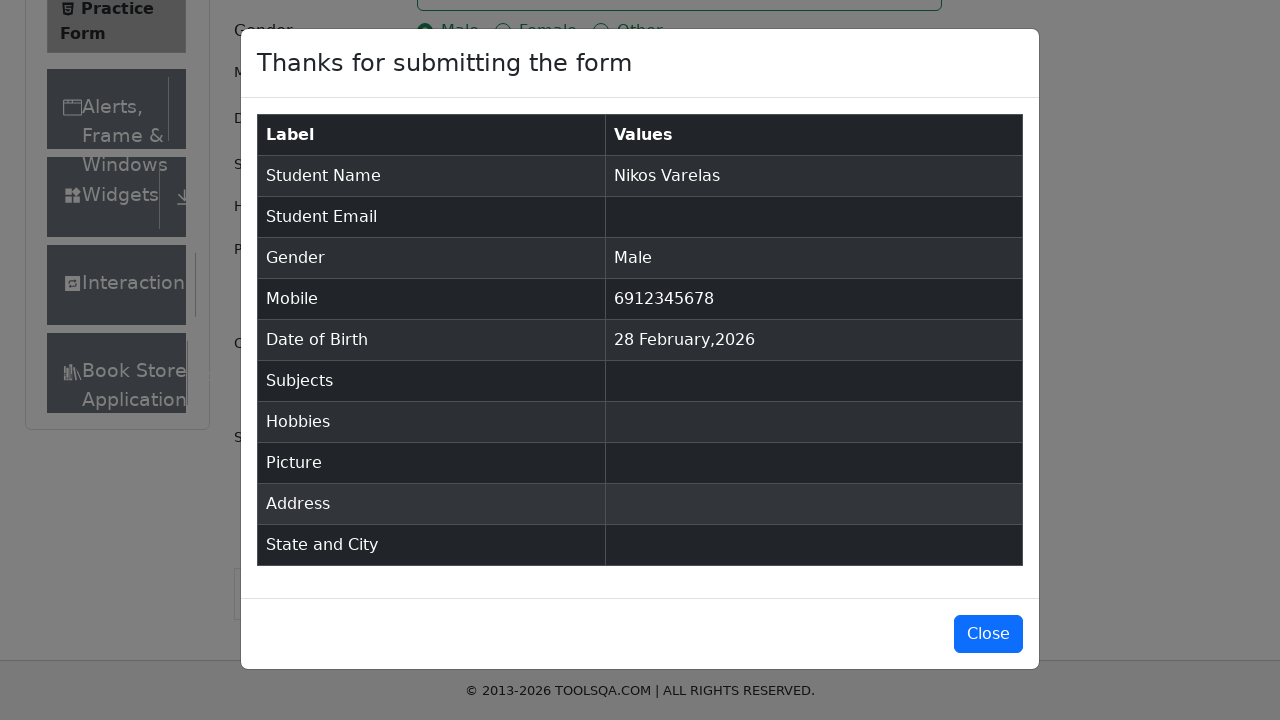

Verified success message: 'Thanks for submitting the form'
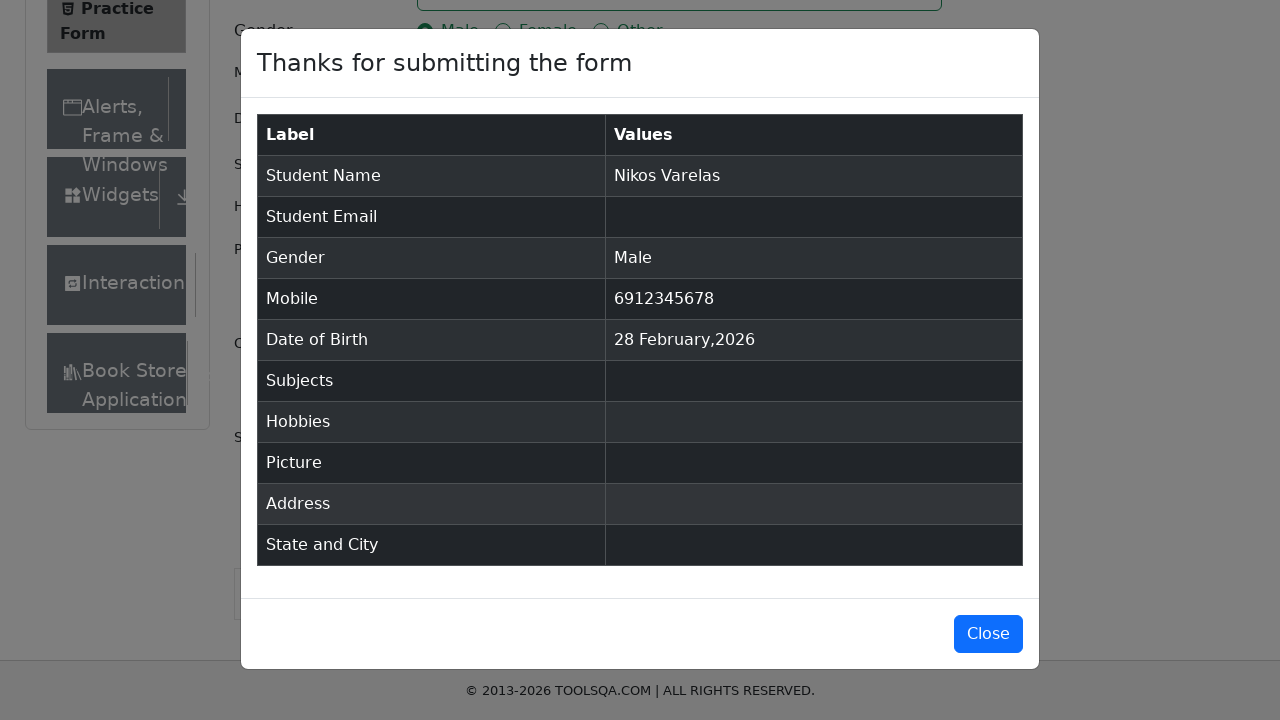

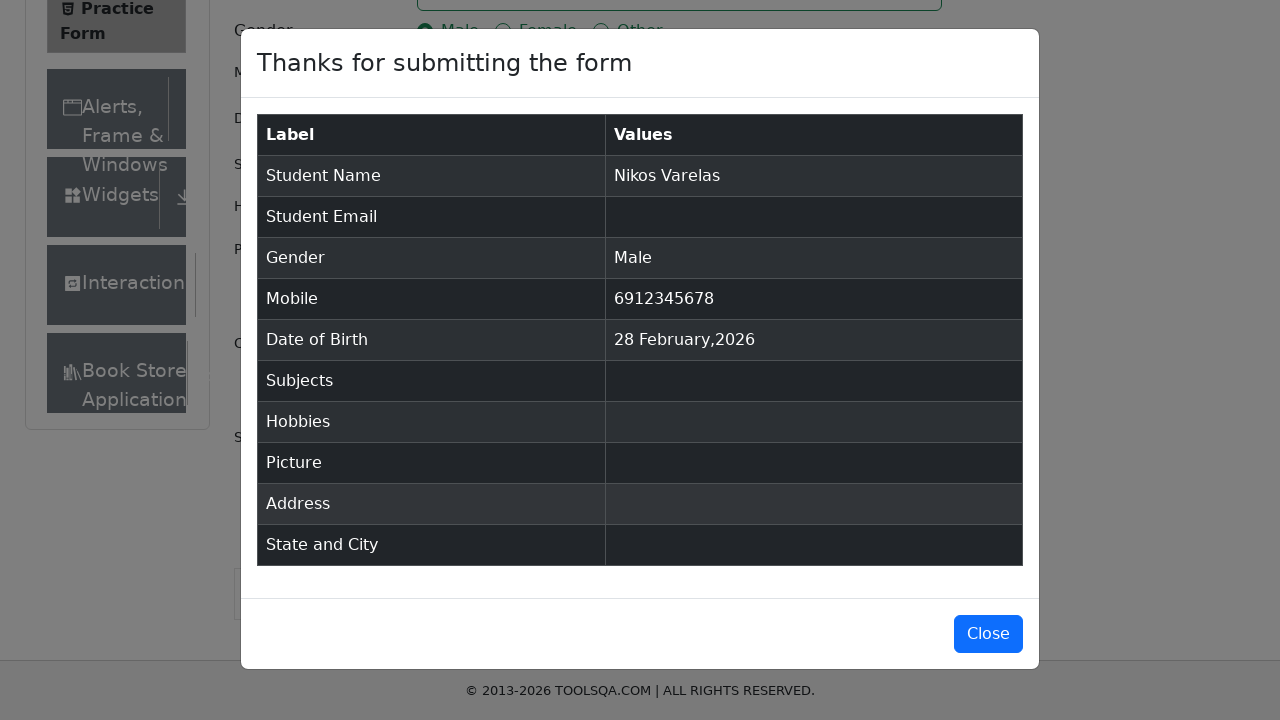